Tests window handling functionality by opening a new window, switching between windows, and verifying content in both windows

Starting URL: https://the-internet.herokuapp.com/

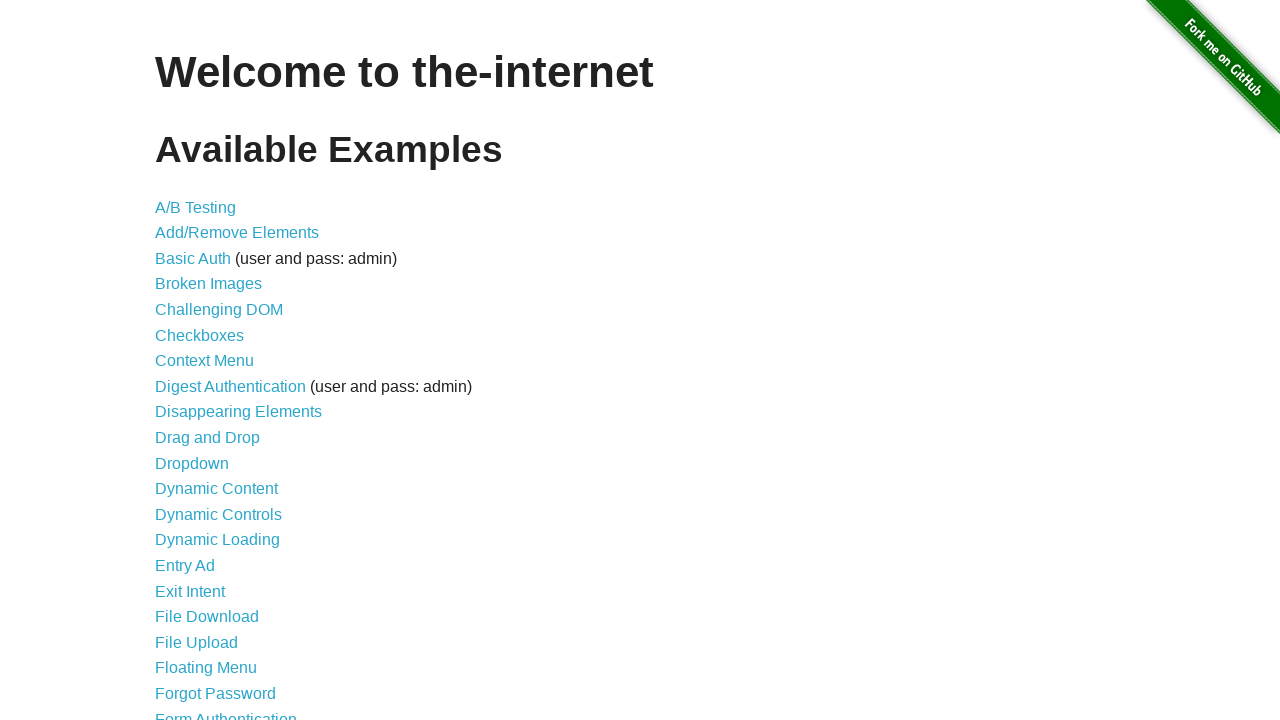

Clicked on 'Multiple Windows' link at (218, 369) on xpath=//a[text()='Multiple Windows']
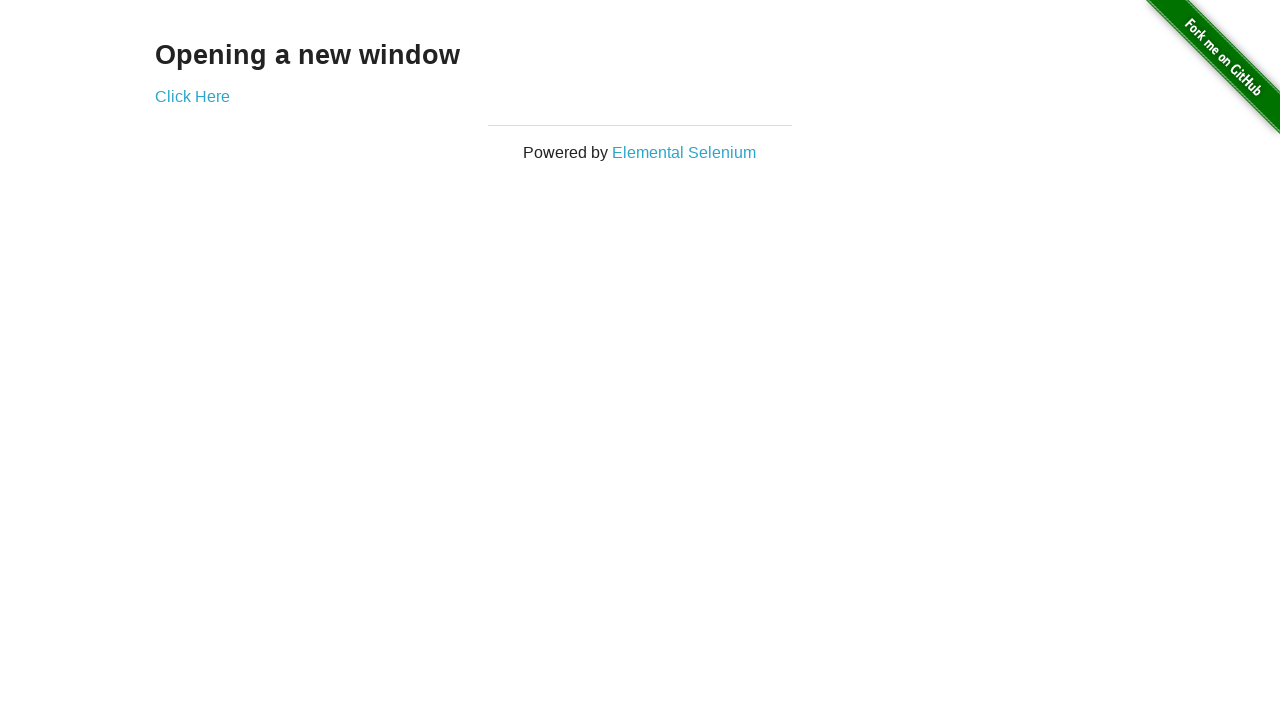

Clicked 'Click Here' link and opened new window at (192, 96) on xpath=//a[text()='Click Here']
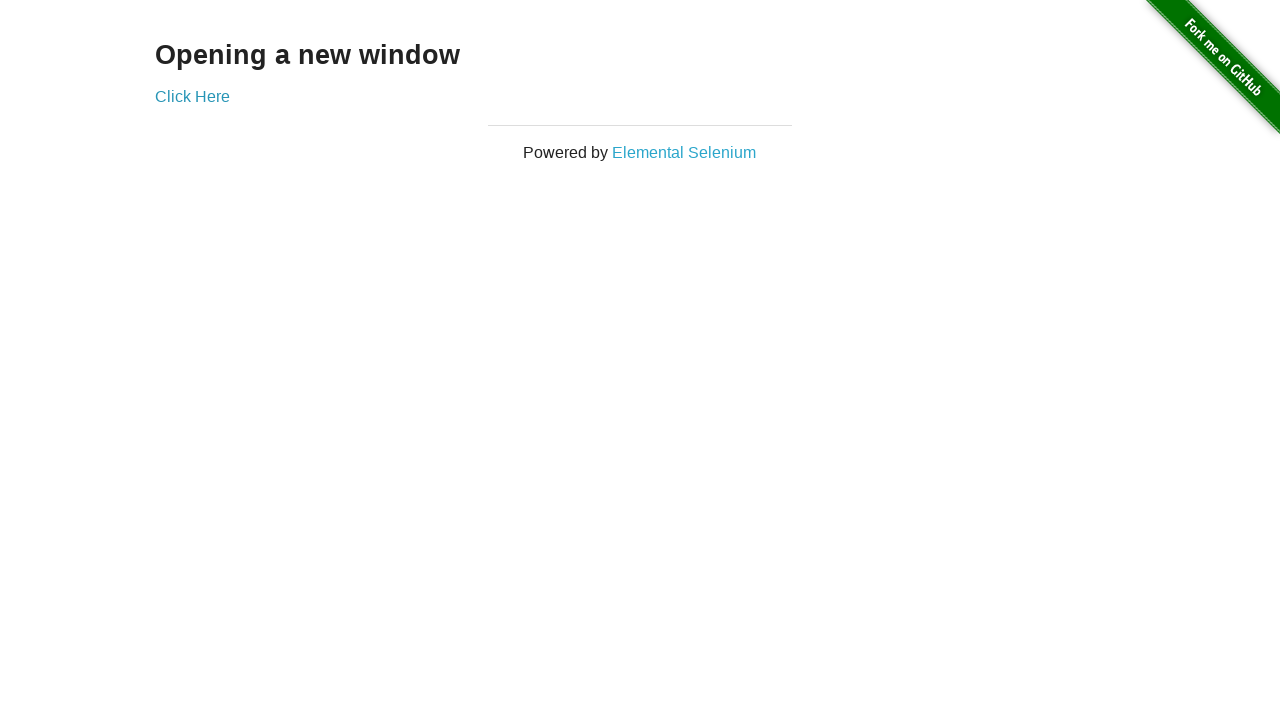

New page loaded completely
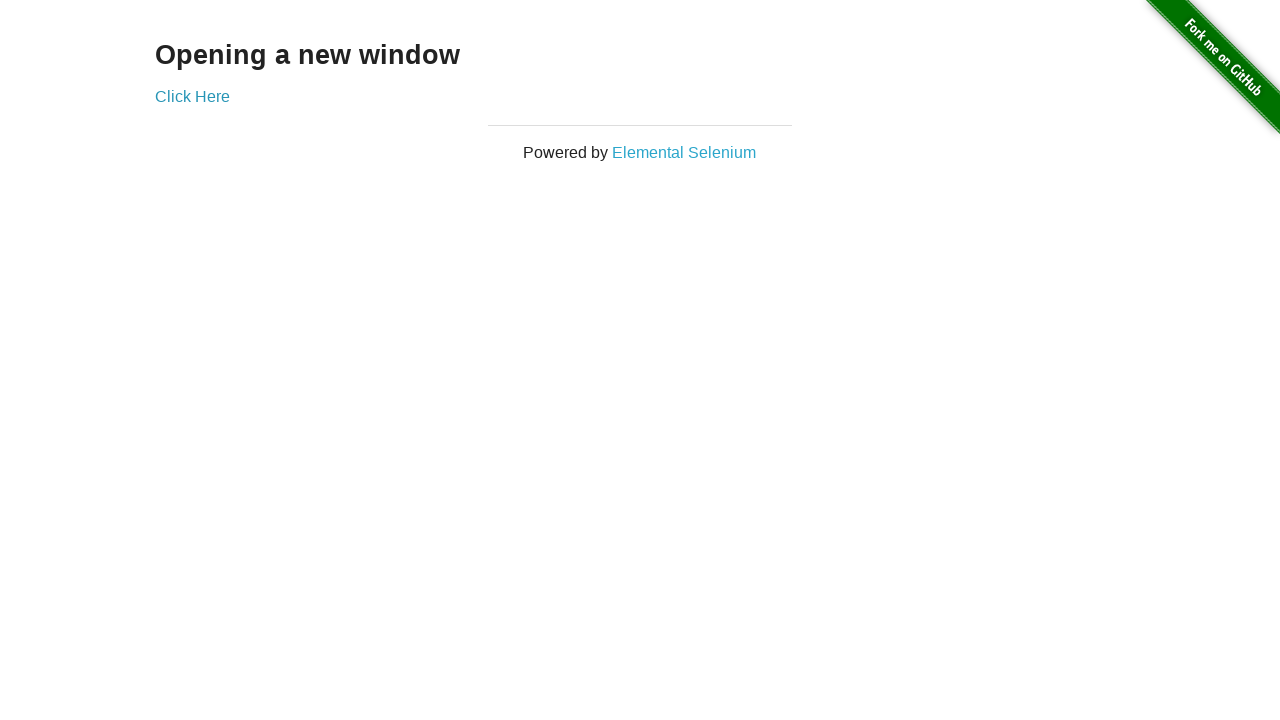

Verified 'New Window' heading in new page
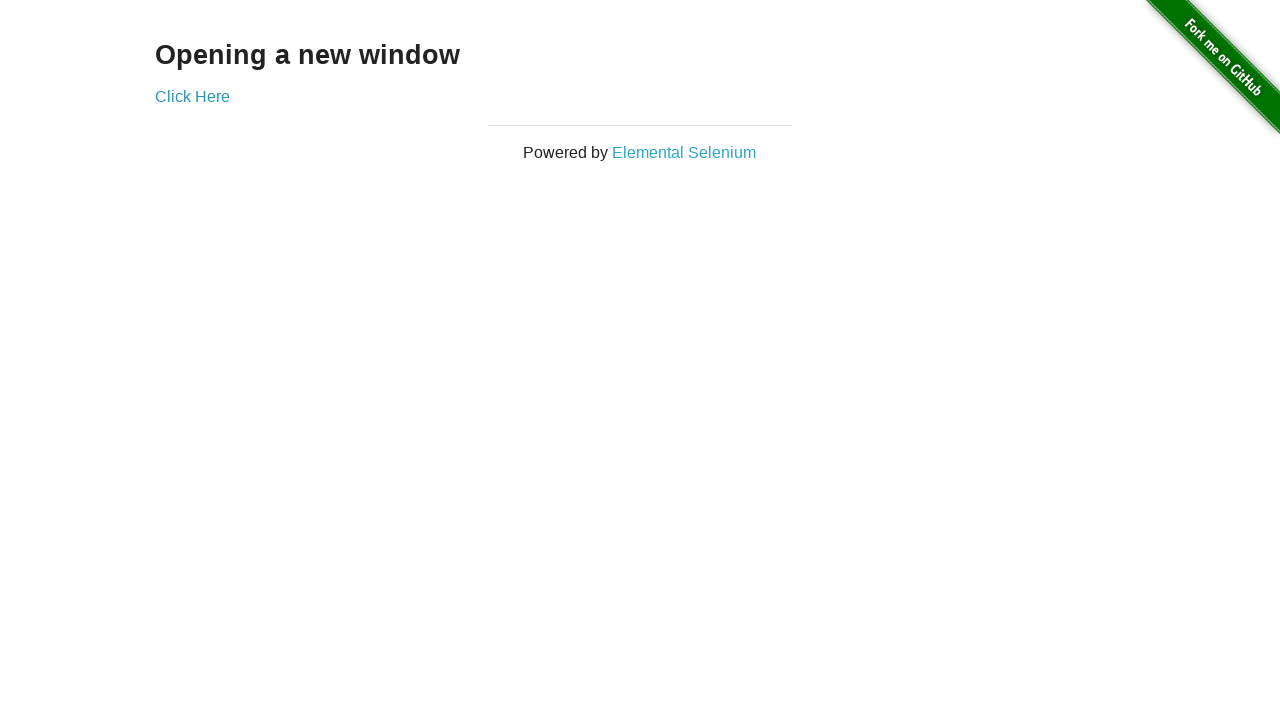

Verified 'Opening a new window' heading in original page
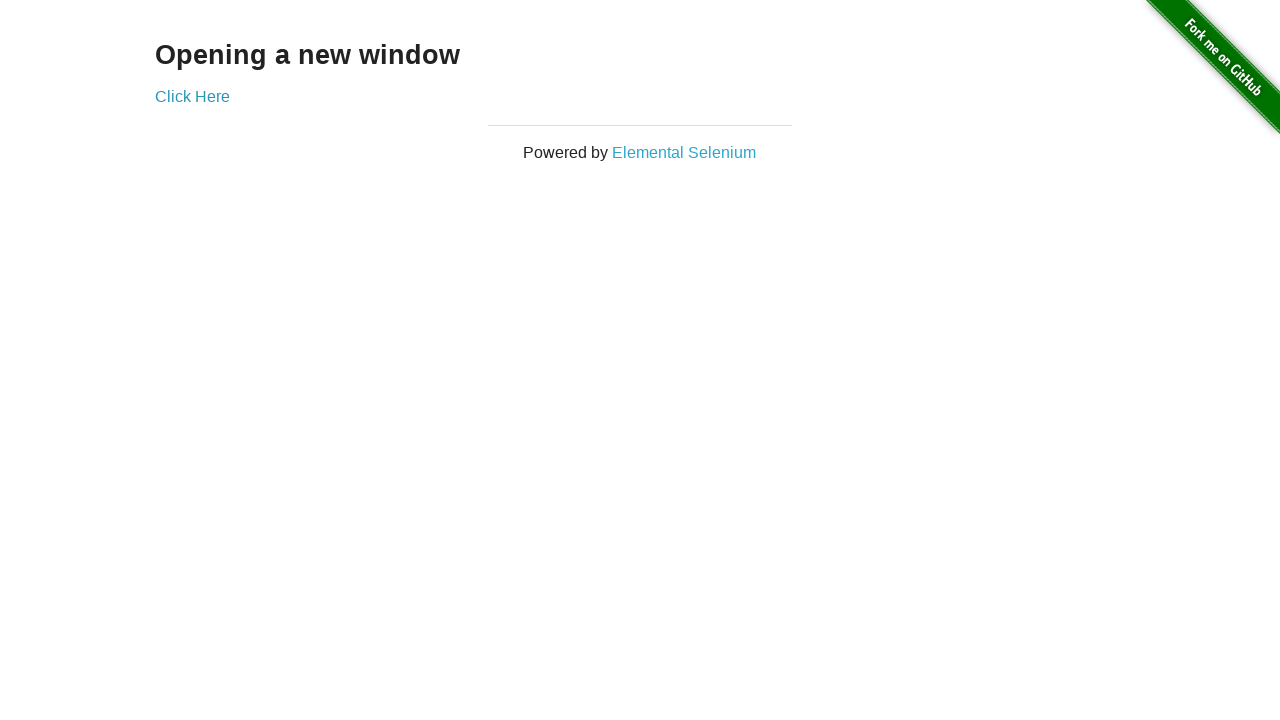

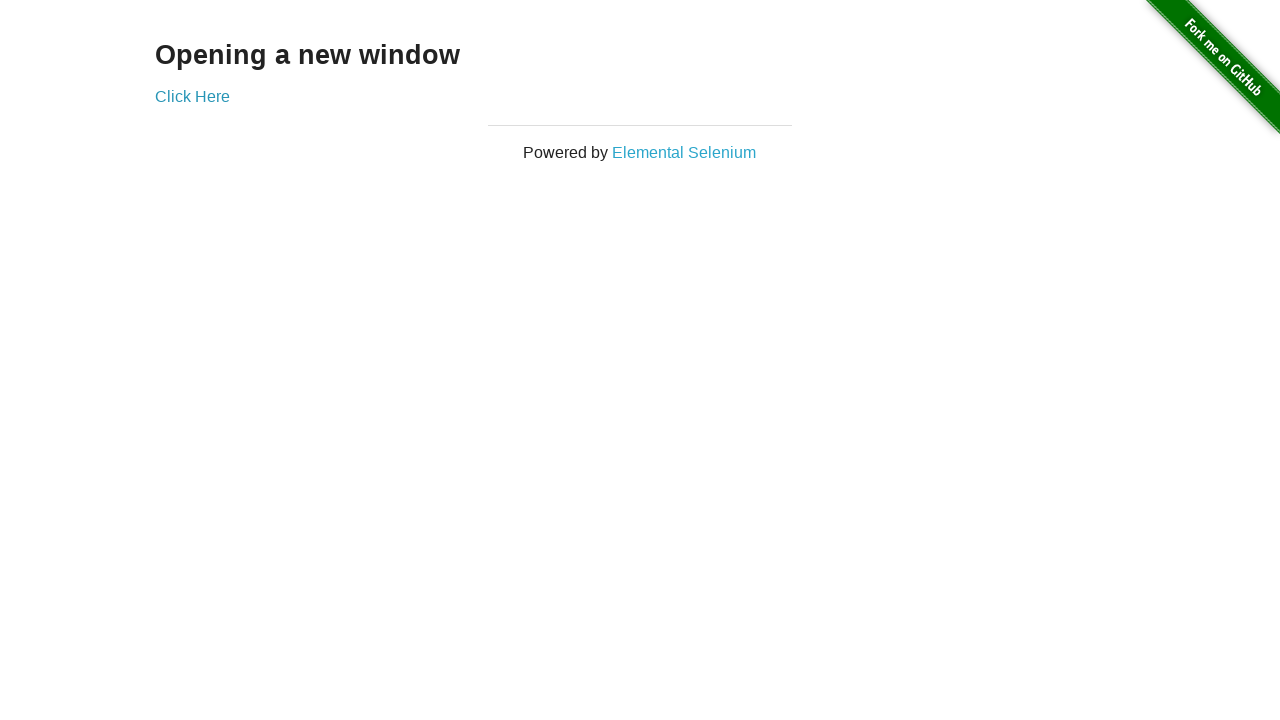